Tests un-marking items as complete by unchecking checked items

Starting URL: https://demo.playwright.dev/todomvc

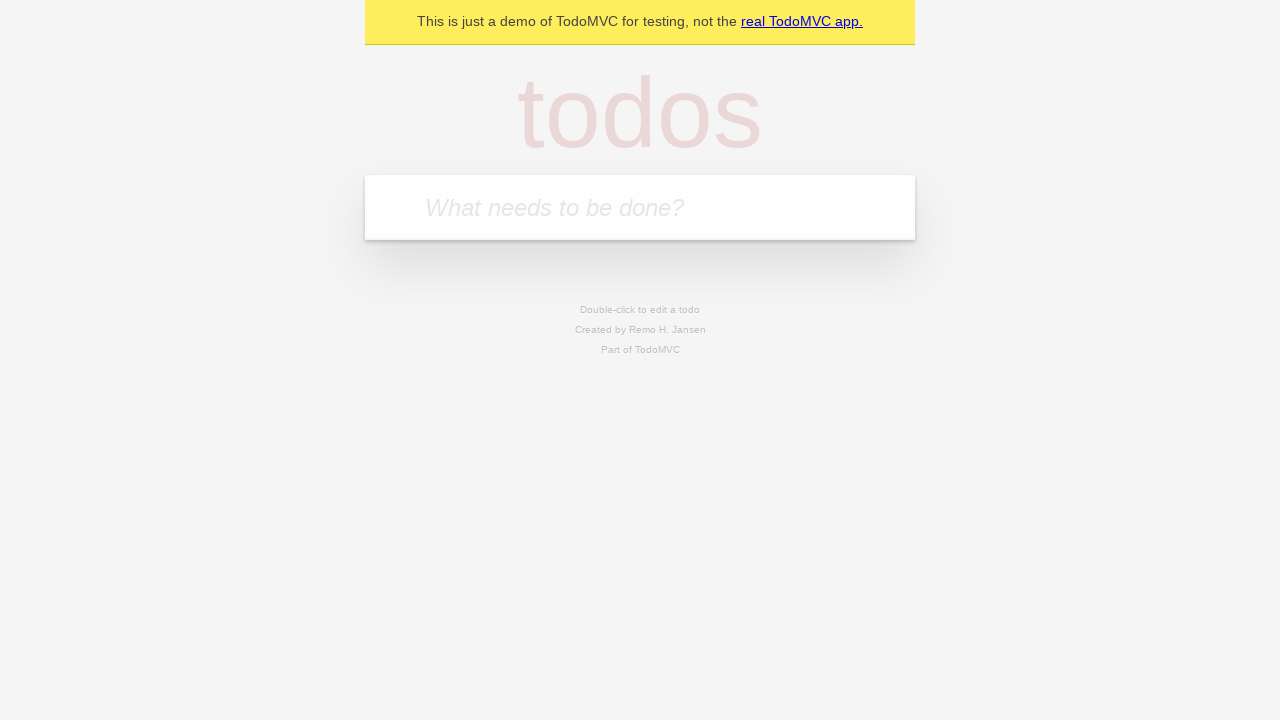

Filled todo input with 'buy some cheese' on internal:attr=[placeholder="What needs to be done?"i]
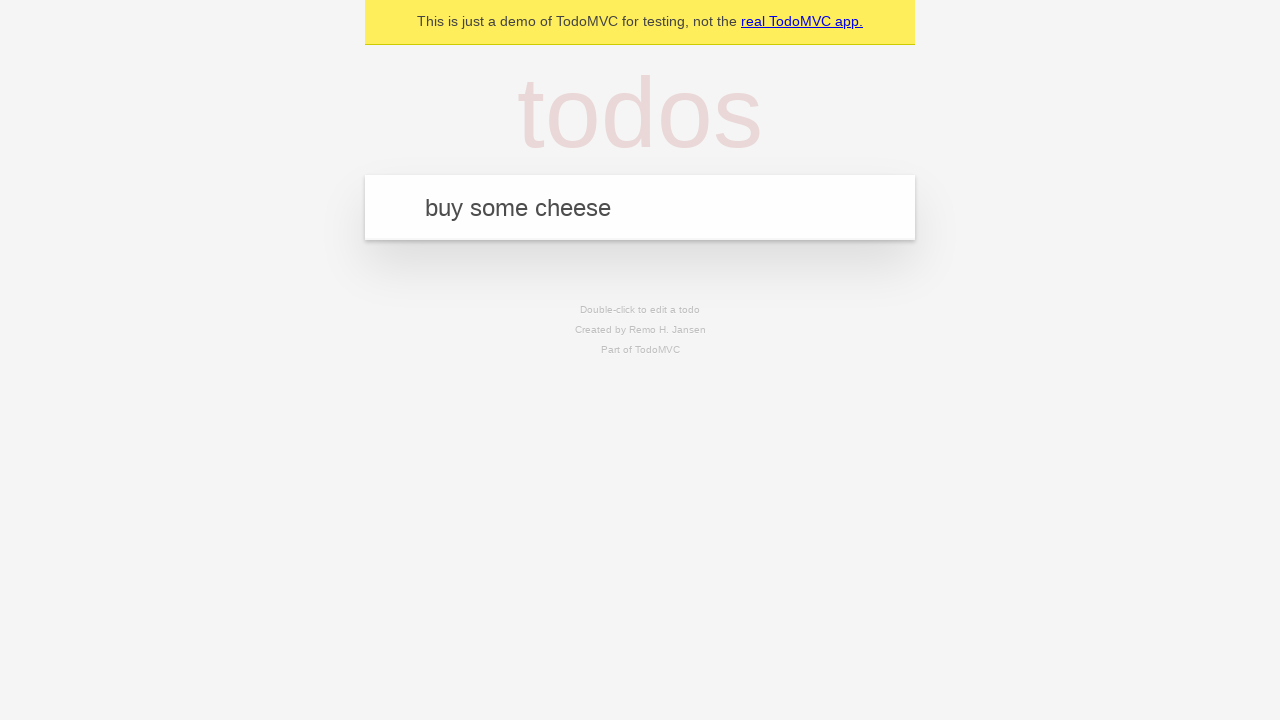

Pressed Enter to create first todo item on internal:attr=[placeholder="What needs to be done?"i]
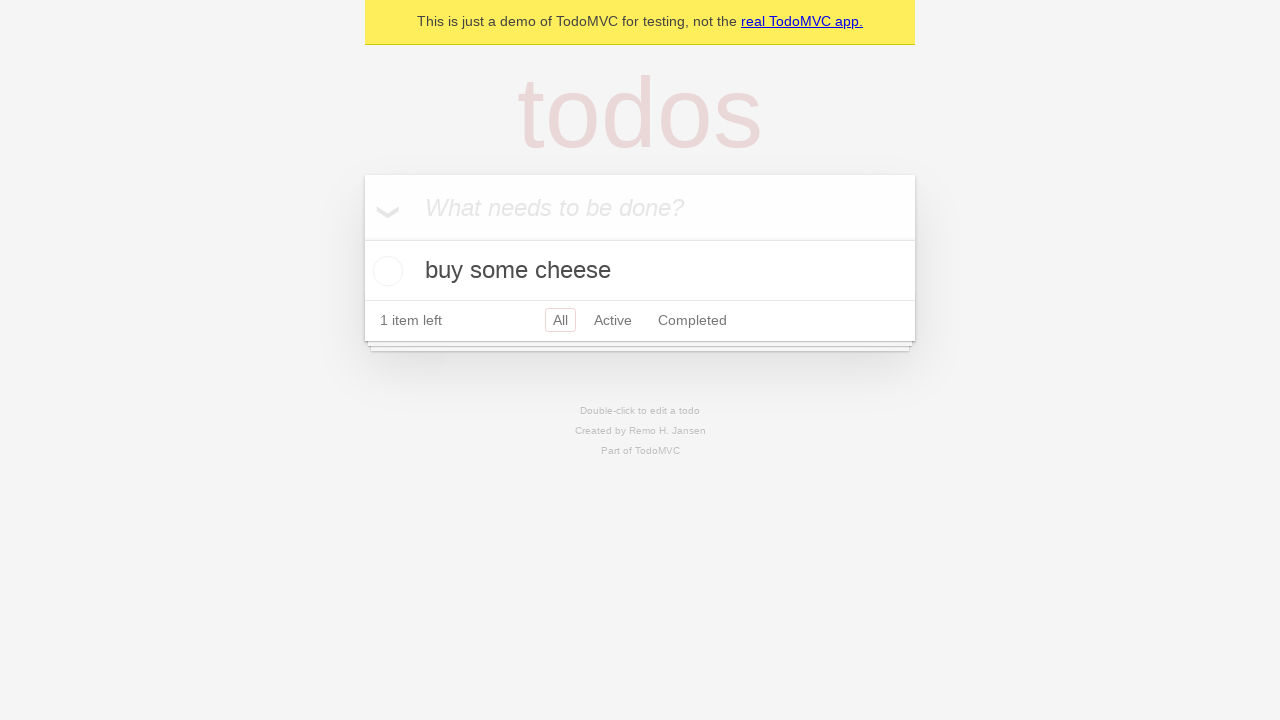

Filled todo input with 'feed the cat' on internal:attr=[placeholder="What needs to be done?"i]
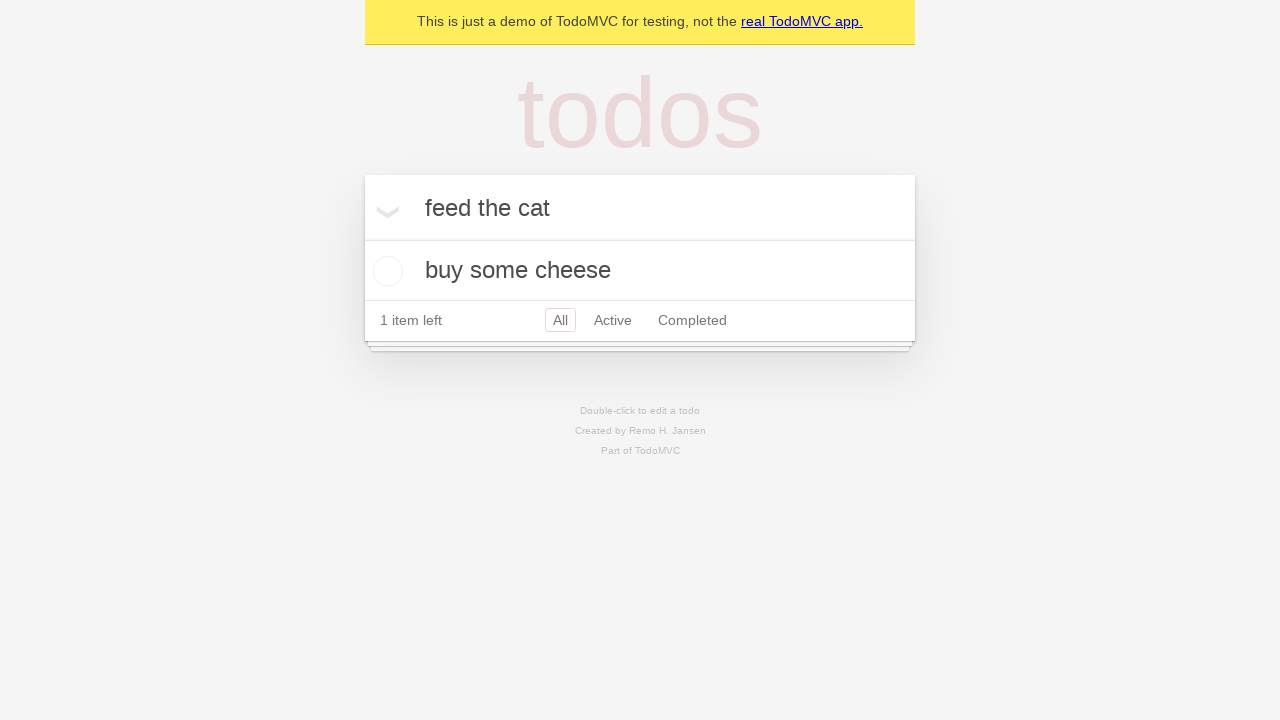

Pressed Enter to create second todo item on internal:attr=[placeholder="What needs to be done?"i]
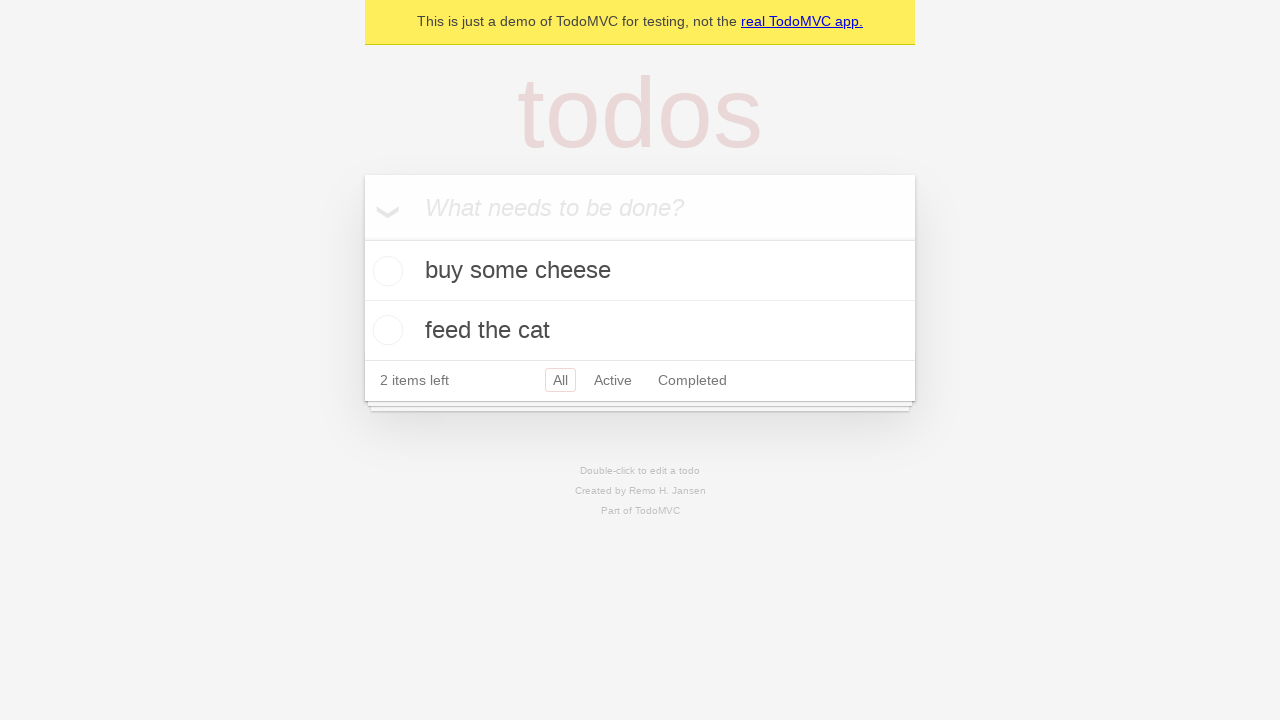

Checked the first todo item to mark it as complete at (385, 271) on internal:testid=[data-testid="todo-item"s] >> nth=0 >> internal:role=checkbox
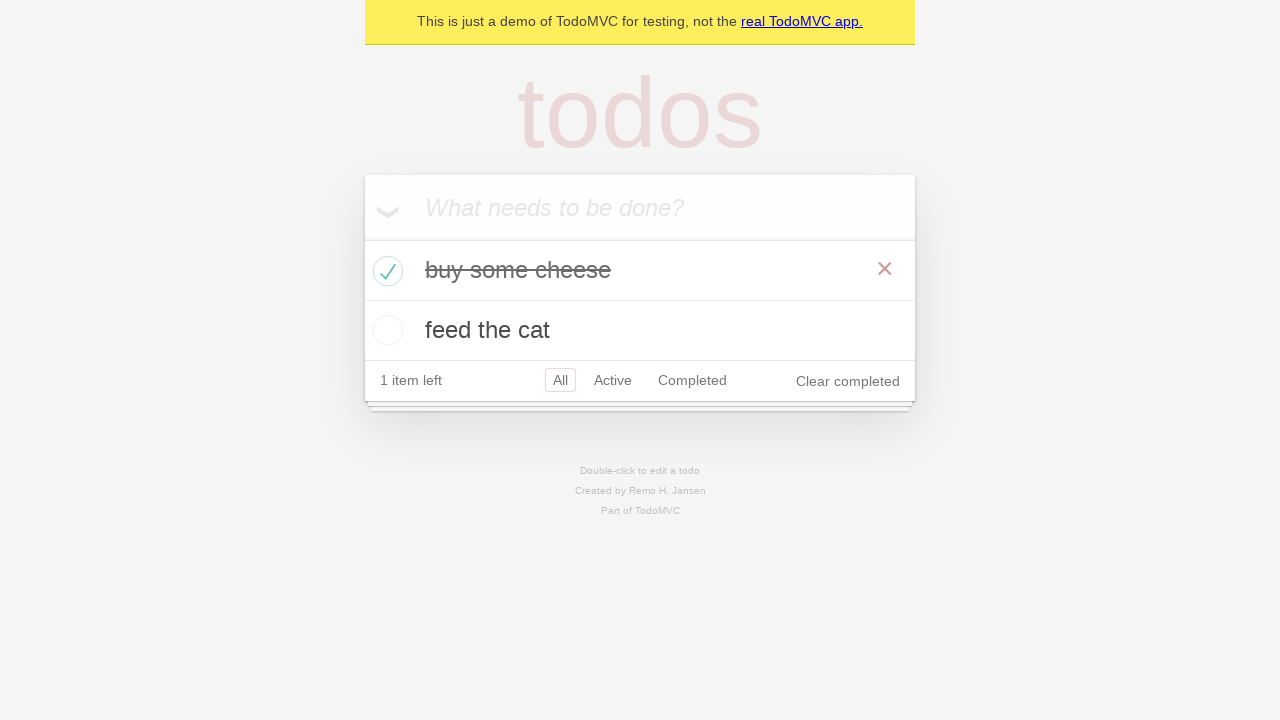

Unchecked the first todo item to mark it as incomplete at (385, 271) on internal:testid=[data-testid="todo-item"s] >> nth=0 >> internal:role=checkbox
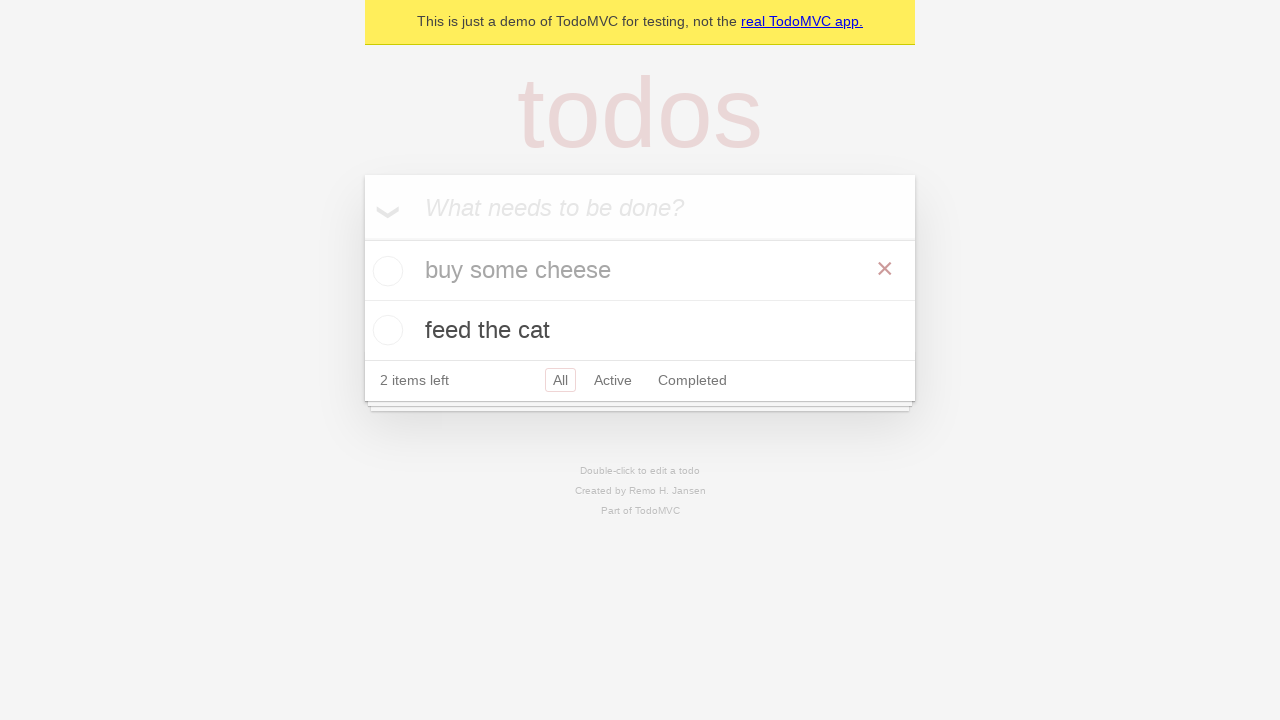

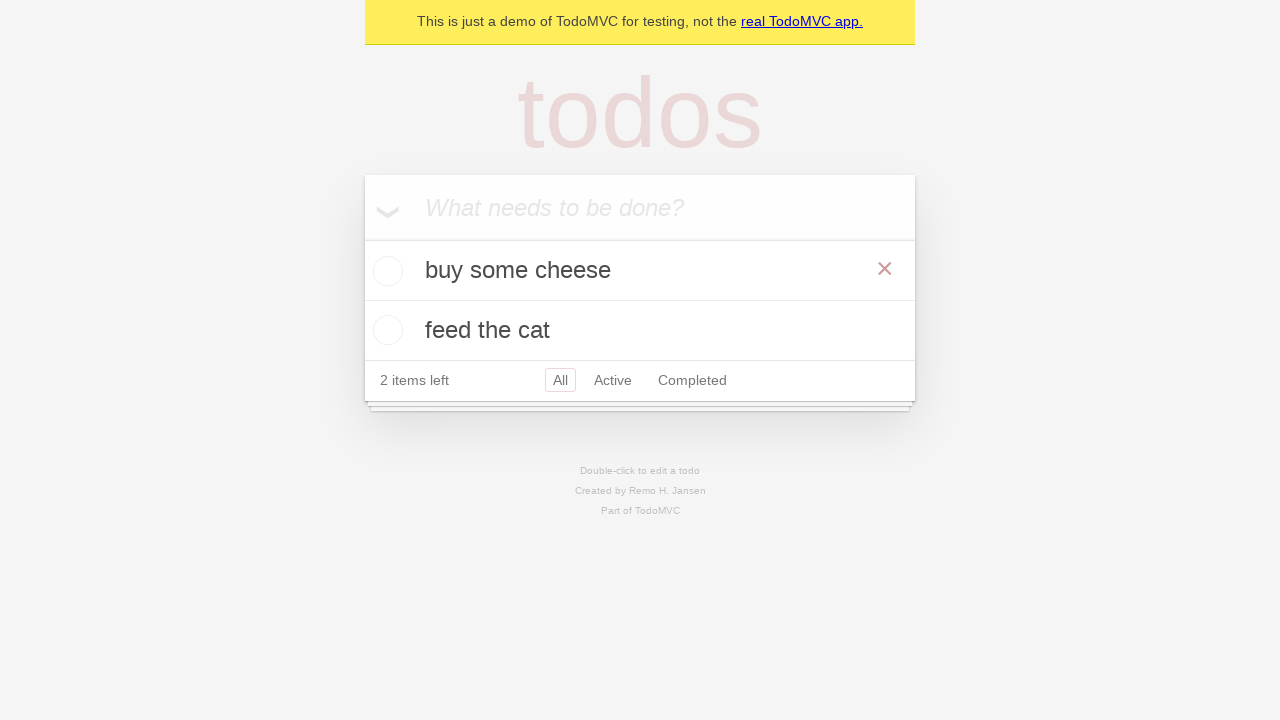